Tests scrolling functionality on a large page by scrolling down to a "CYDEO" link at the bottom and then scrolling back up to the "Home" link at the top.

Starting URL: https://practice.cydeo.com/large

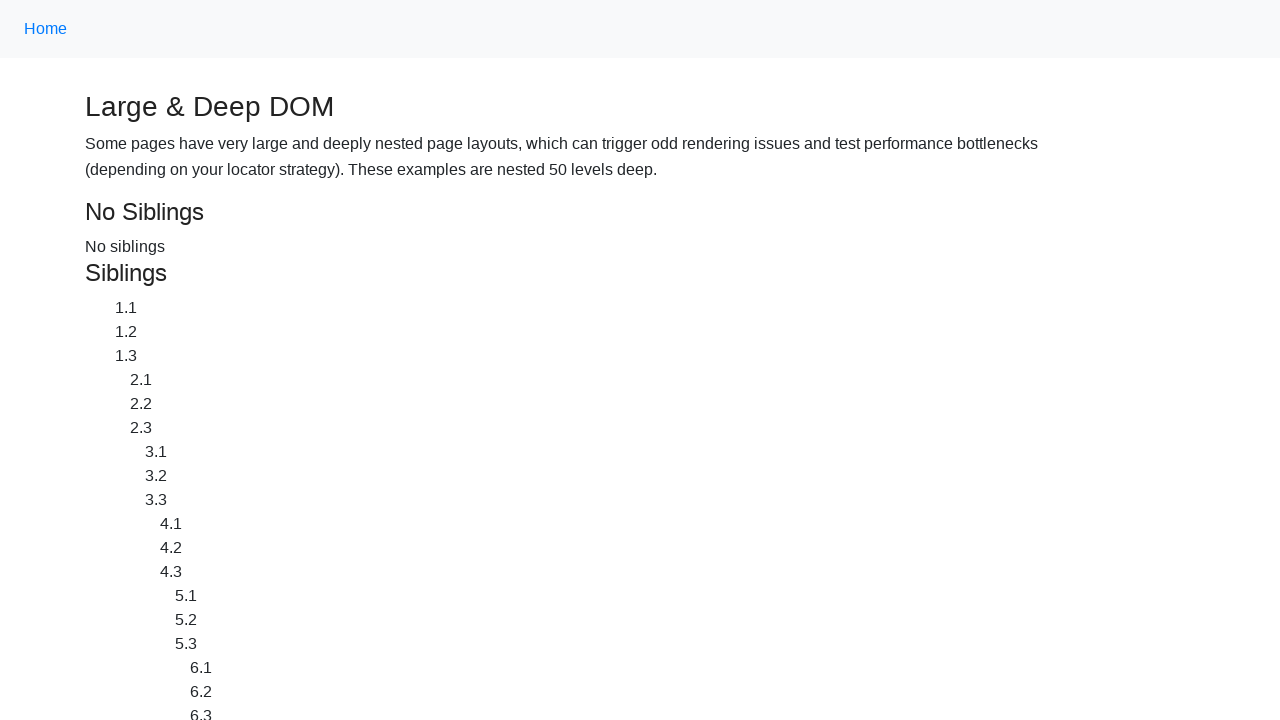

Located CYDEO link at the bottom of the page
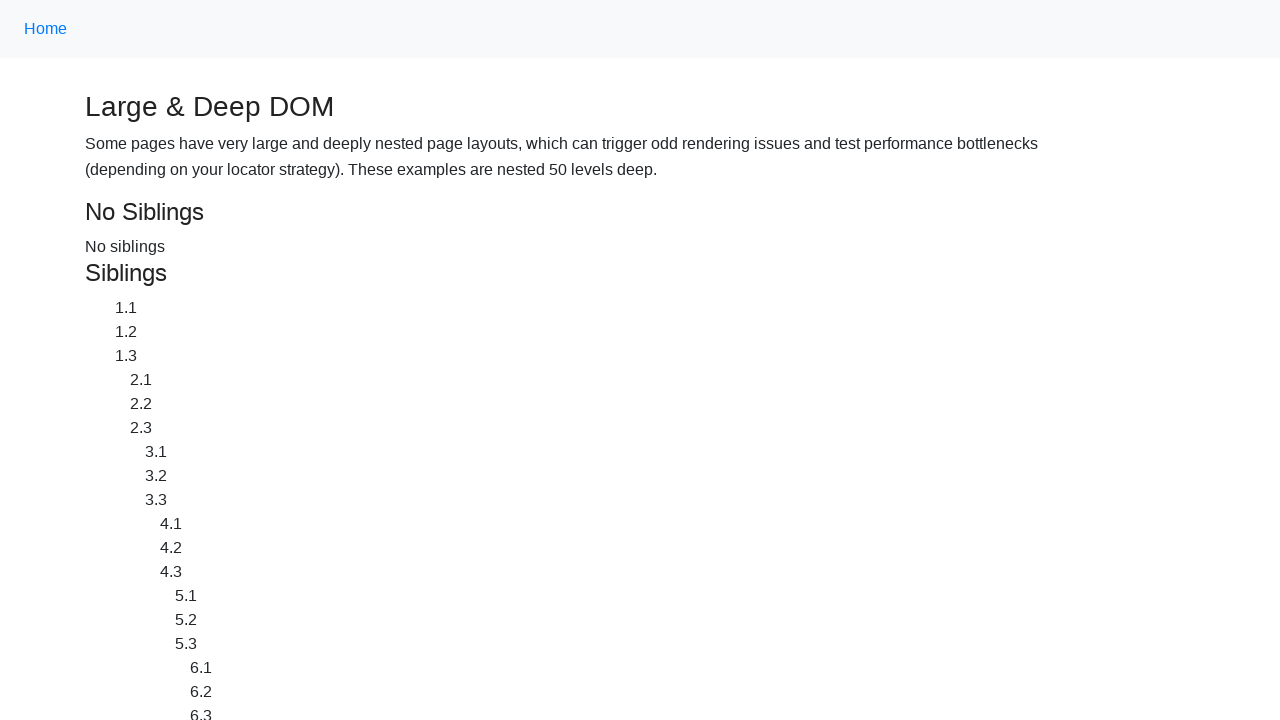

Scrolled down to CYDEO link
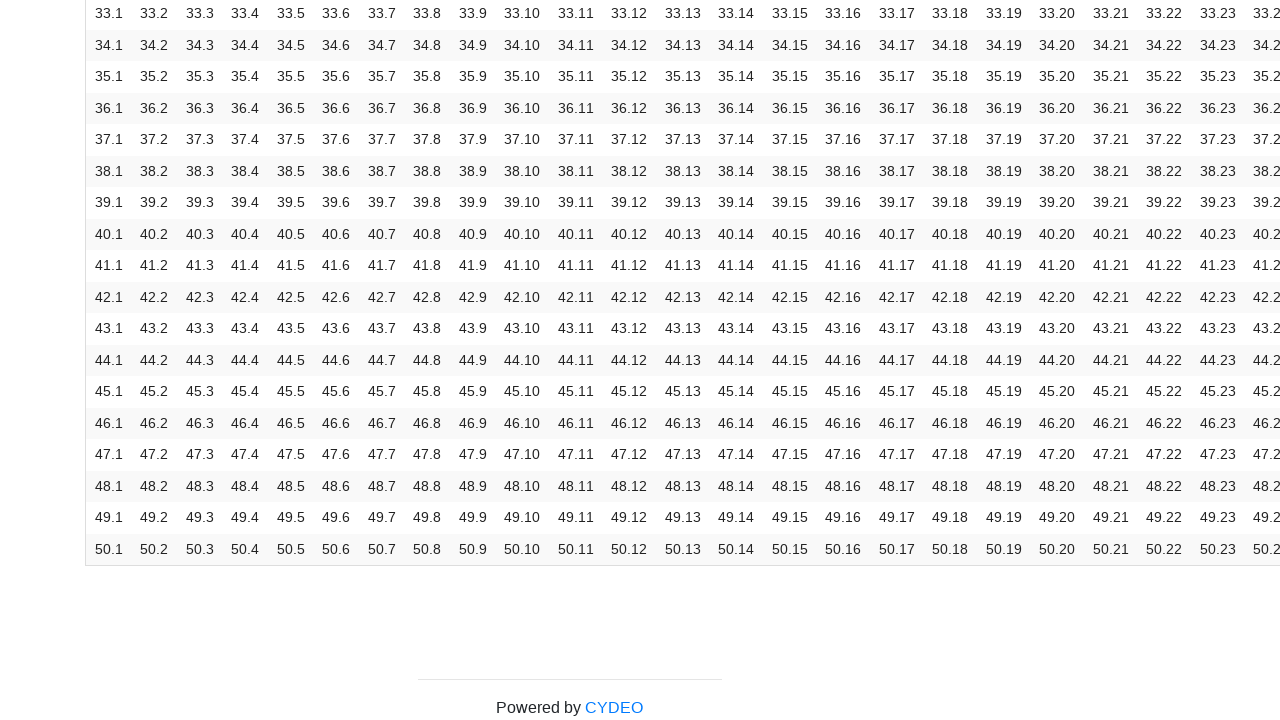

Waited 2 seconds to observe the scroll
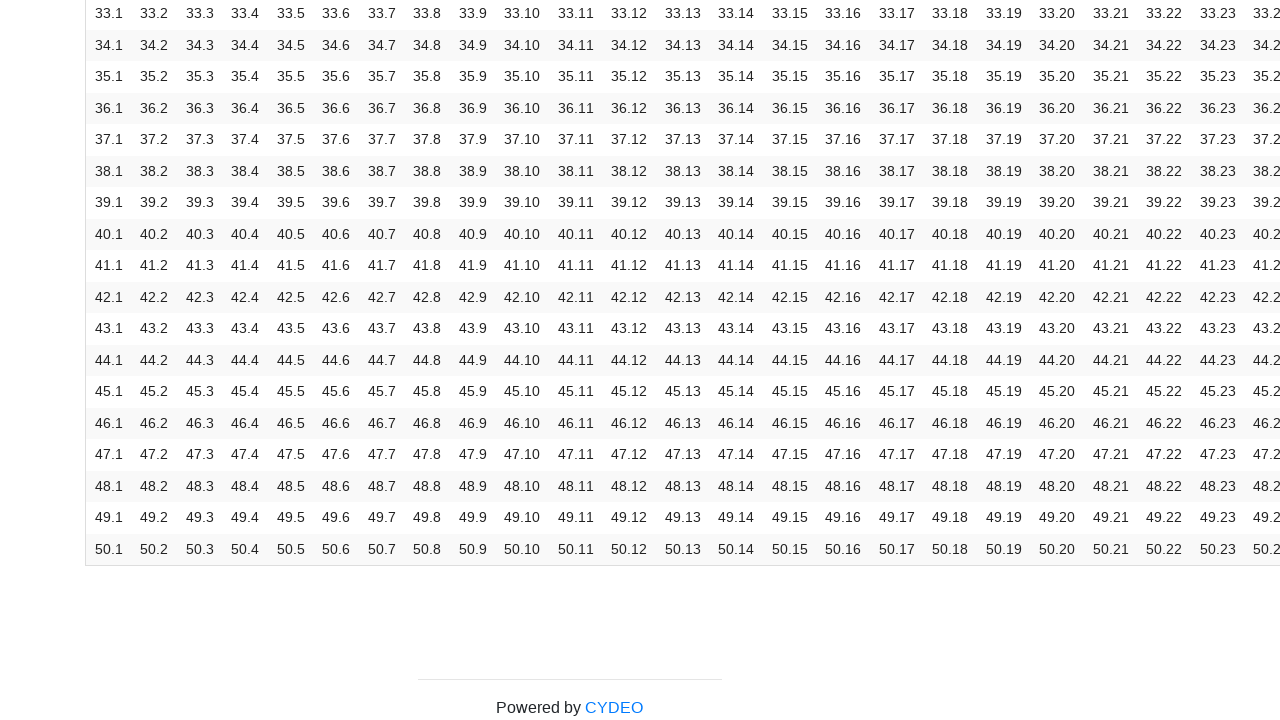

Located Home link at the top of the page
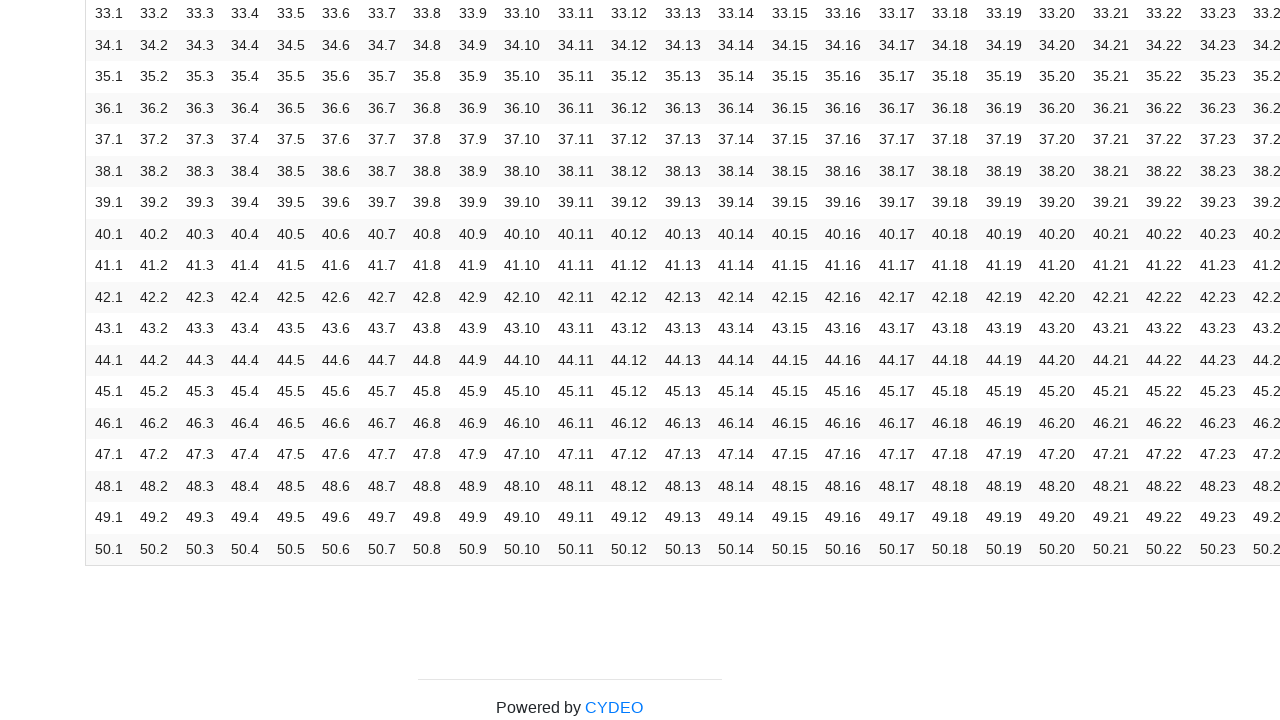

Scrolled up to Home link
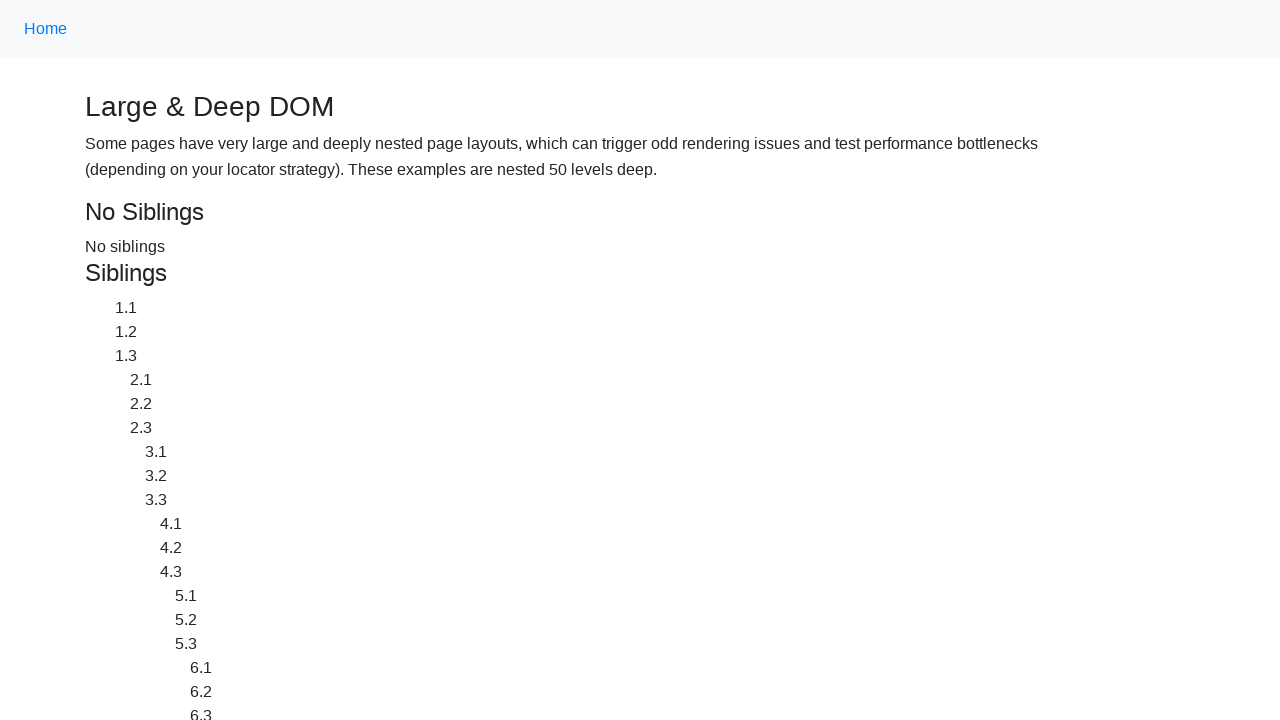

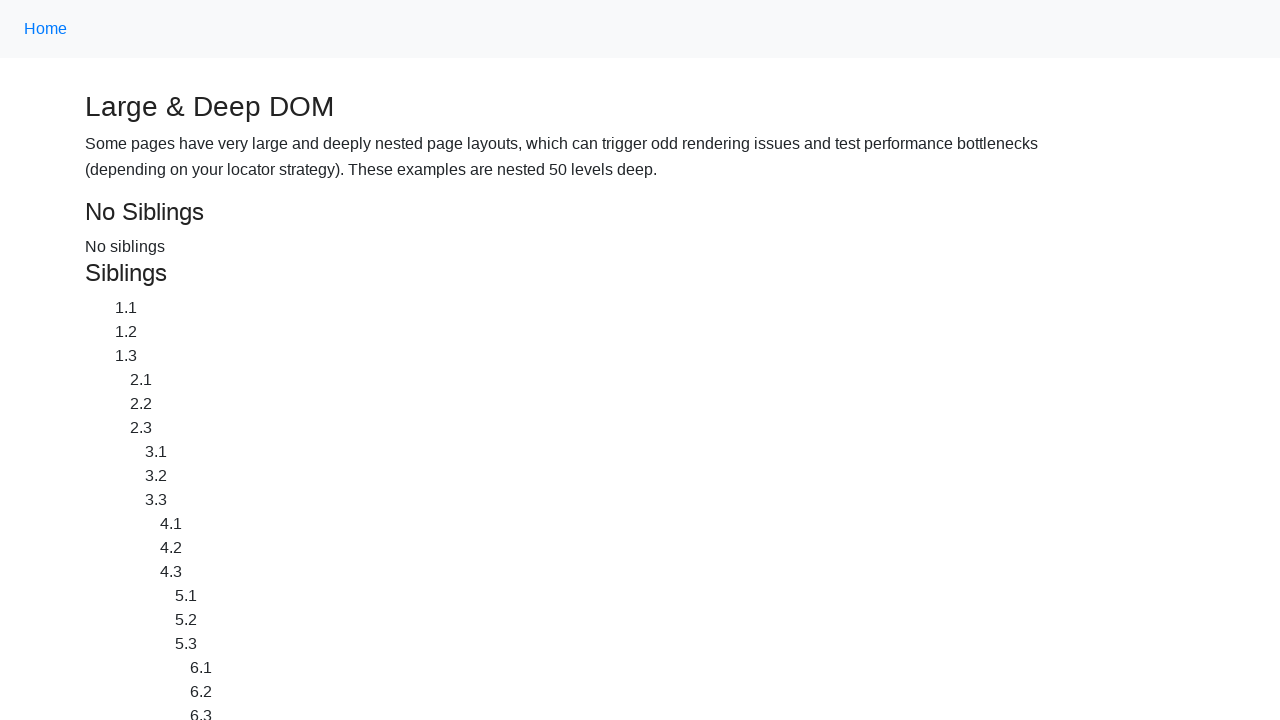